Tests the language switcher by clicking on it, selecting Japanese, and verifying the URL changes to the Japanese version of the site.

Starting URL: https://www.selenium.dev/

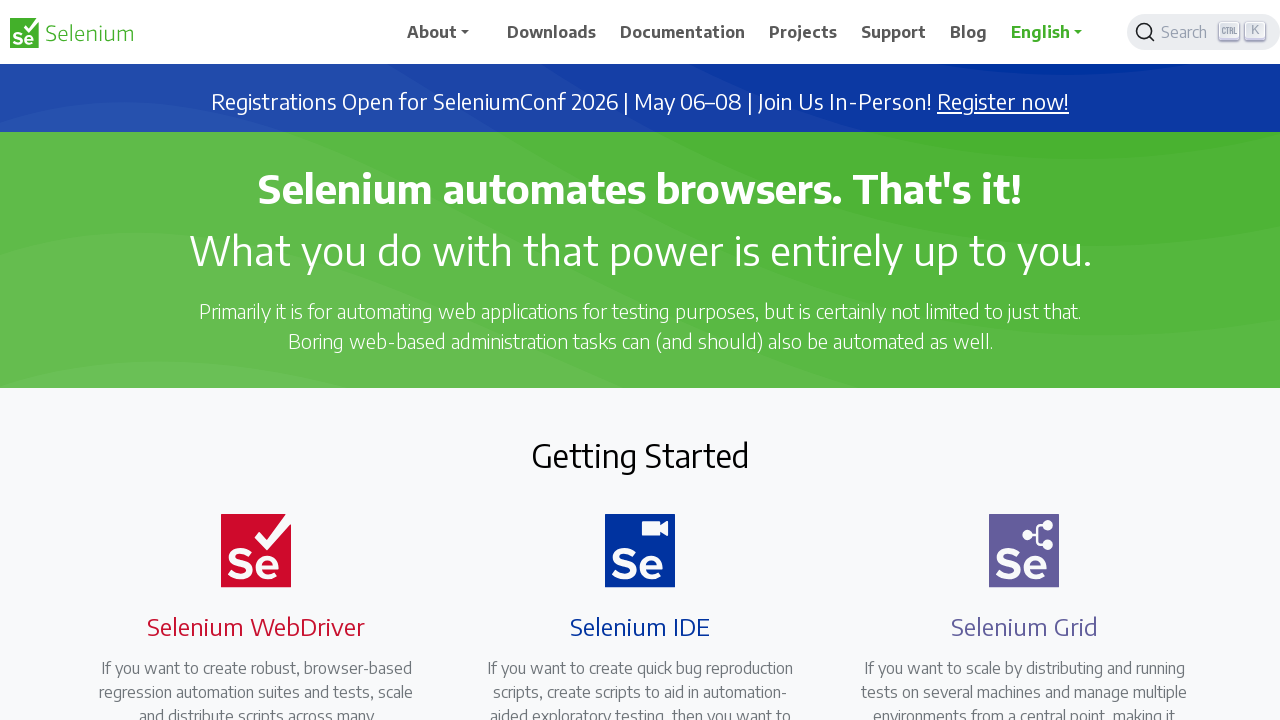

Clicked on English language switcher dropdown at (1053, 32) on xpath=//li[contains(@class, 'dropdown')]//a[contains(., 'English')]
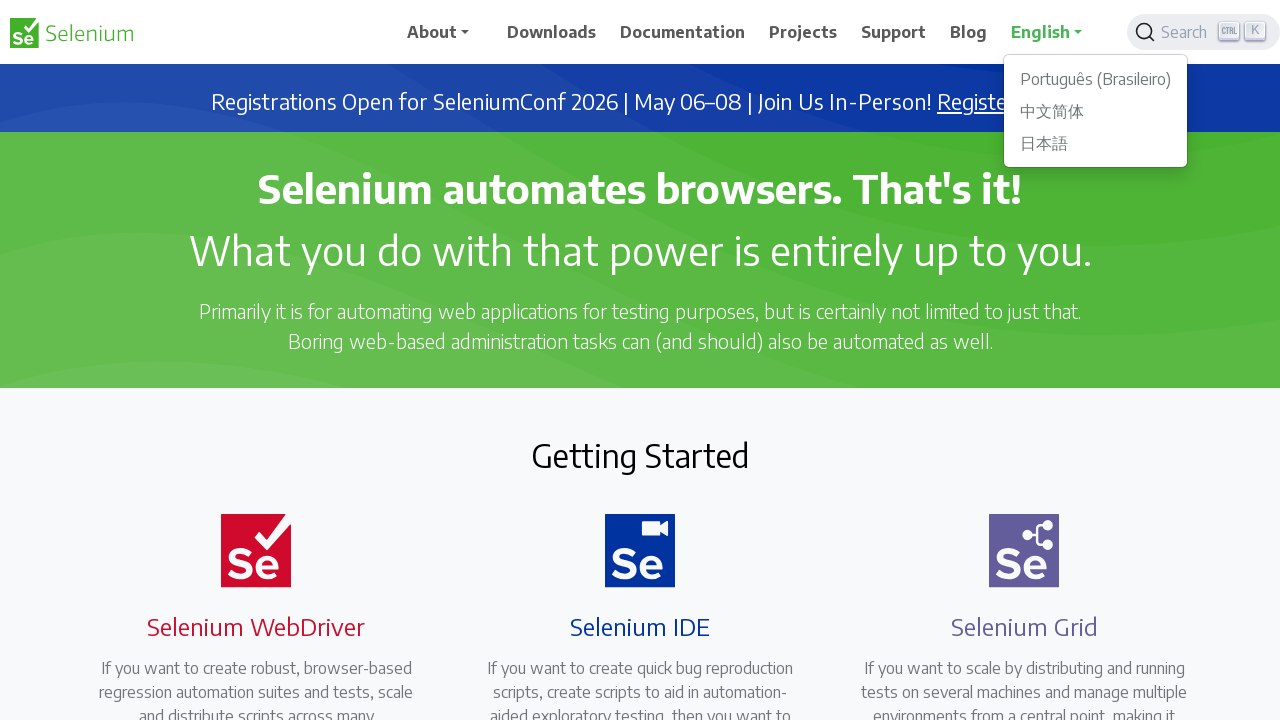

Language switcher dropdown menu appeared
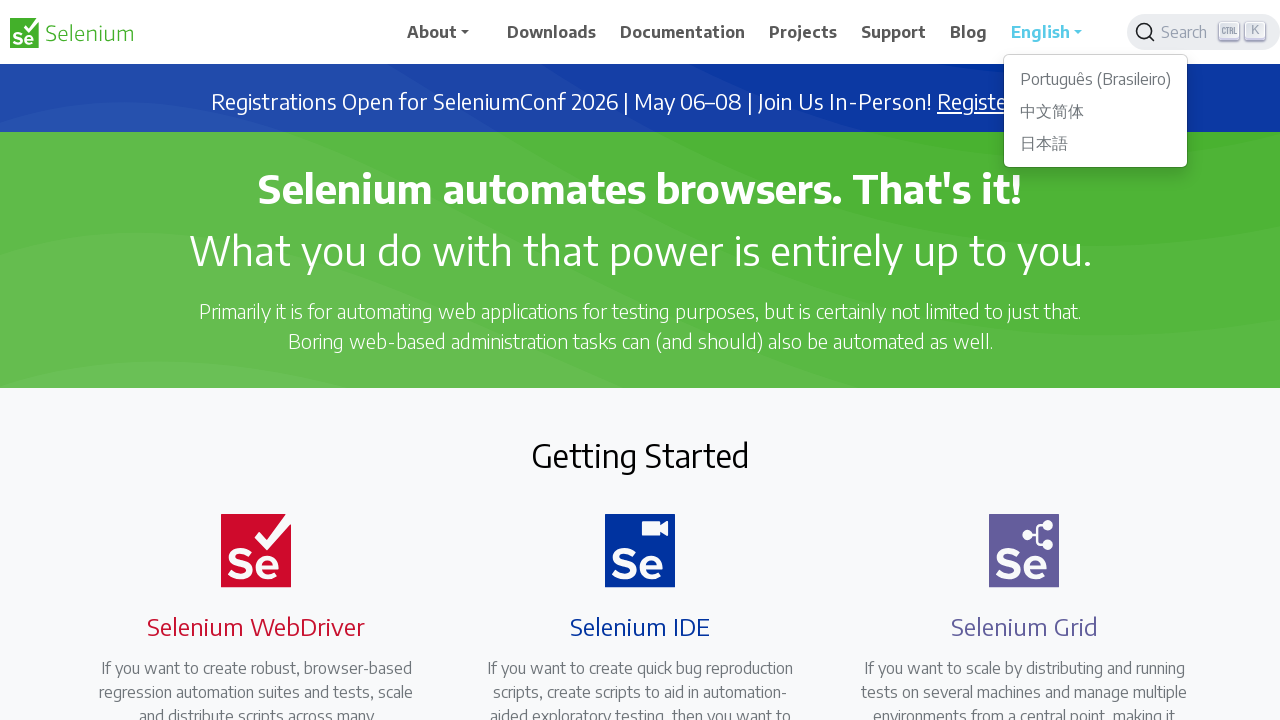

Clicked on Japanese language option at (1096, 143) on xpath=//ul[@class='dropdown-menu show']//a[contains(@href,'/ja/')]
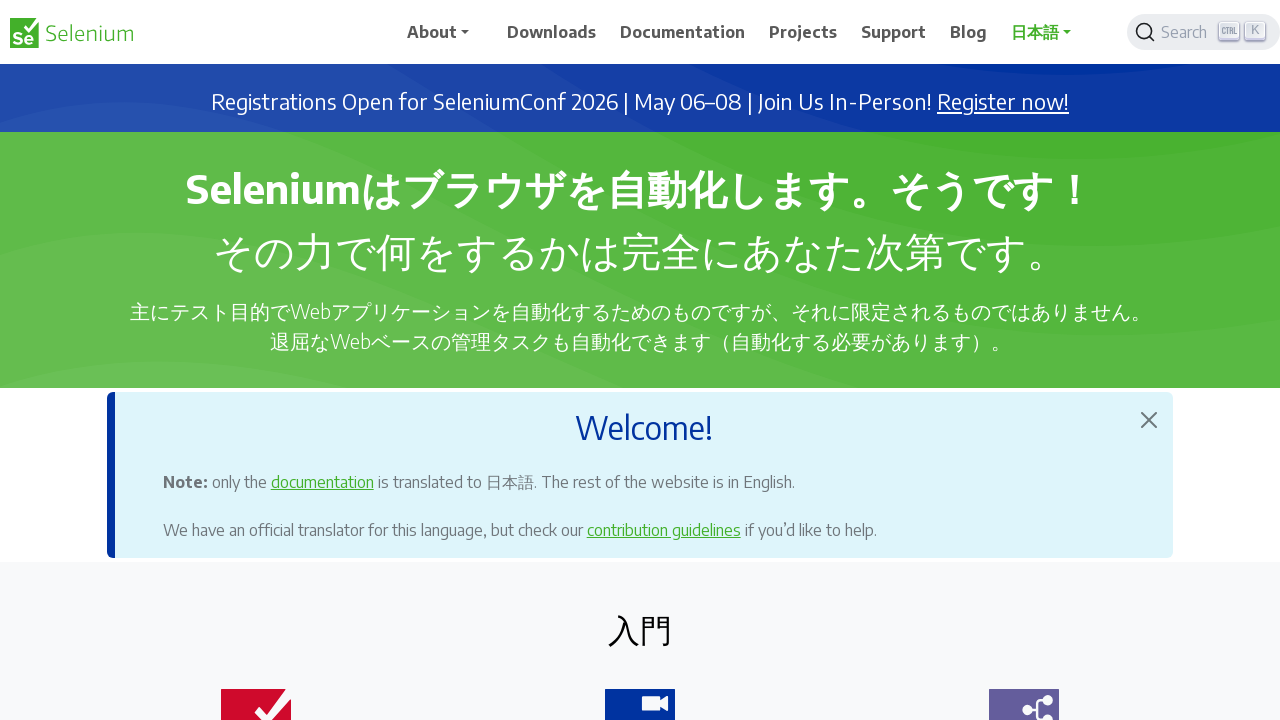

URL changed to Japanese version (/ja/)
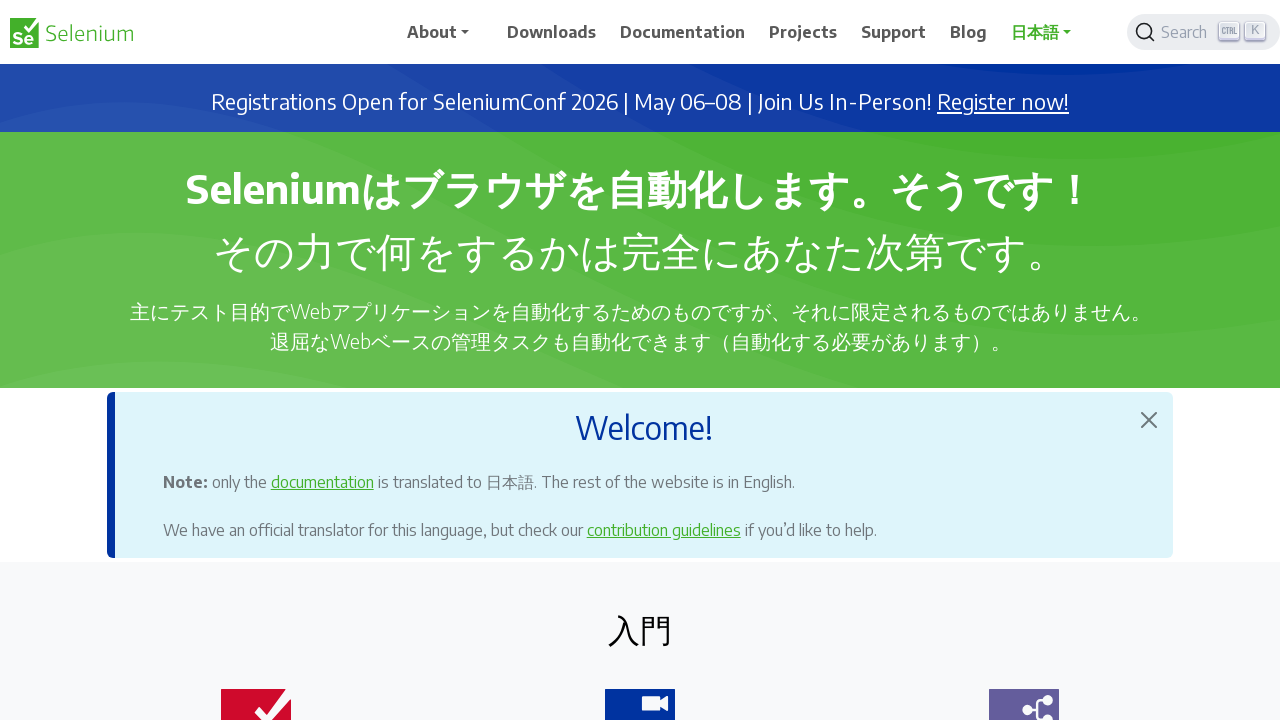

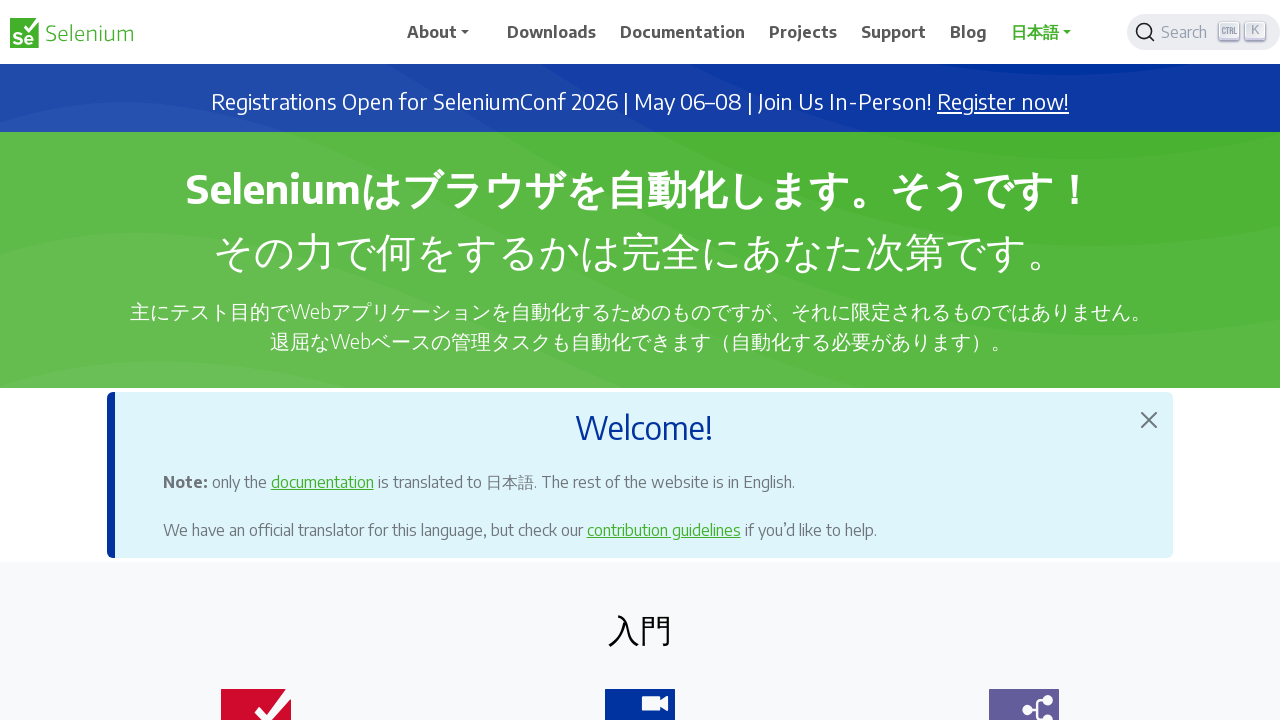